Tests form validation by submitting the student registration form with invalid data such as numbers in name fields, invalid email format, and incomplete mobile number.

Starting URL: https://demoqa.com/automation-practice-form

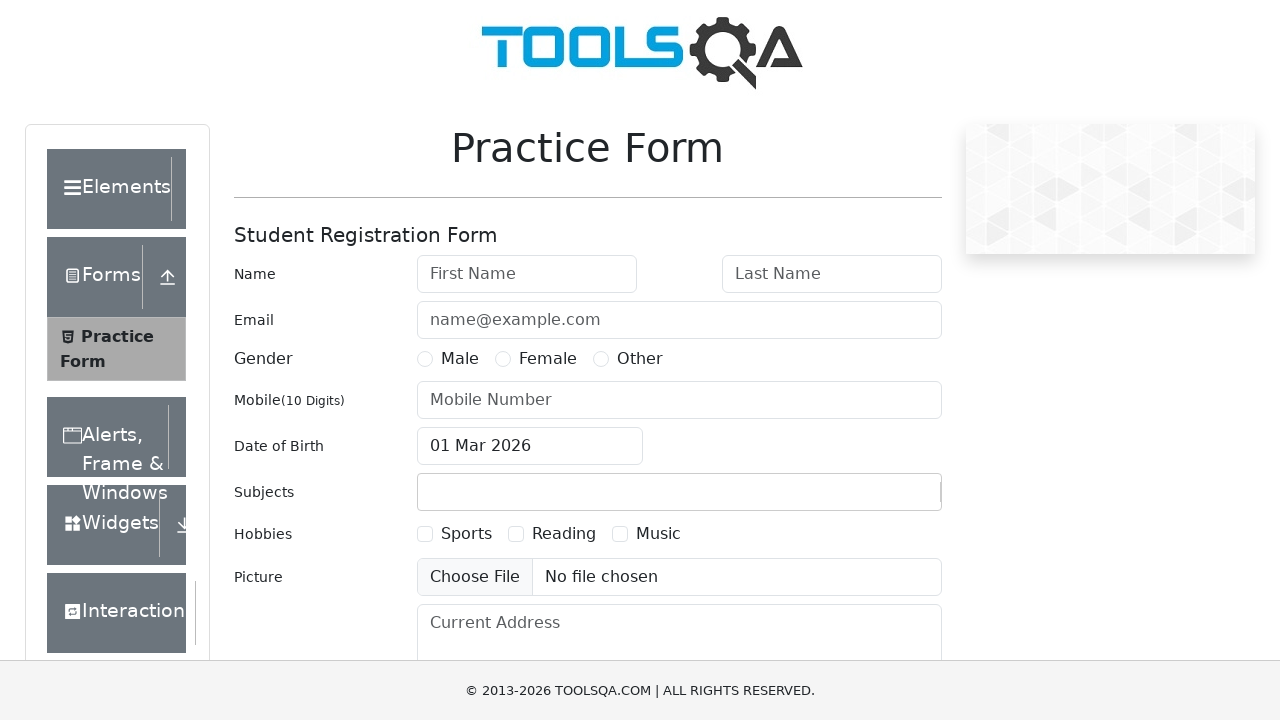

Filled first name field with invalid data (numbers: 123) on #firstName
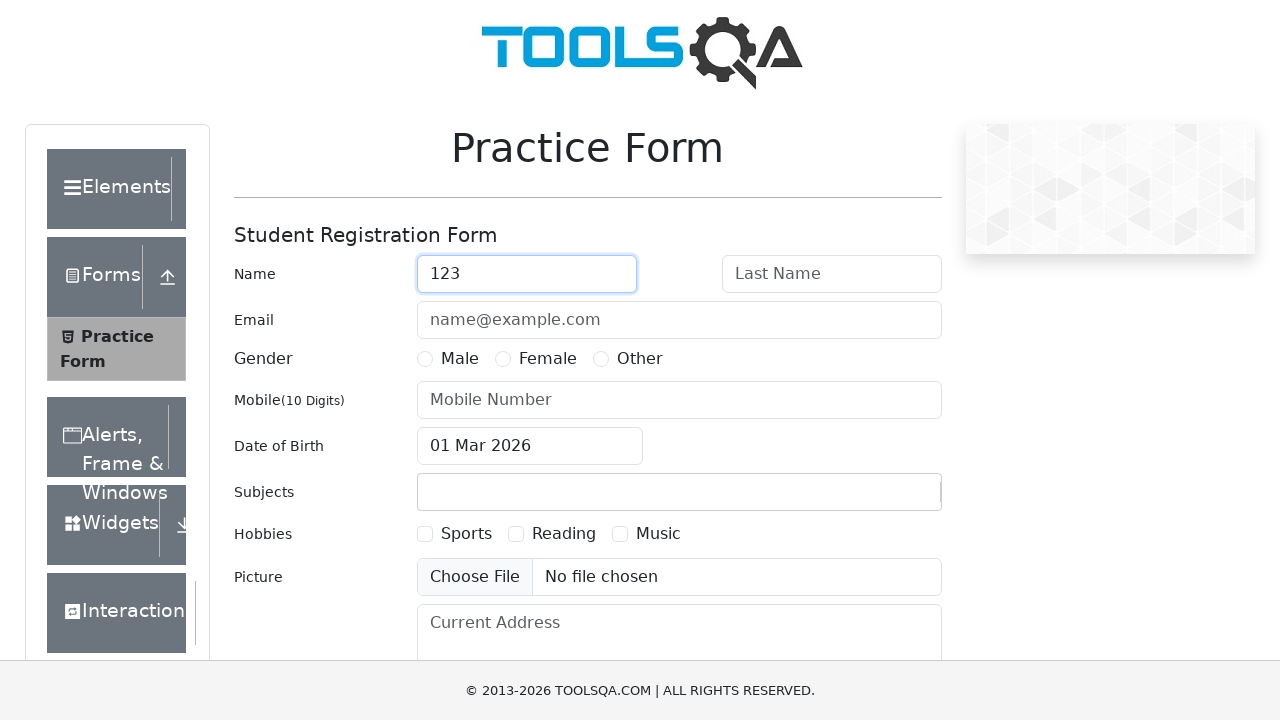

Filled last name field with invalid data (contains numbers: Doe123) on #lastName
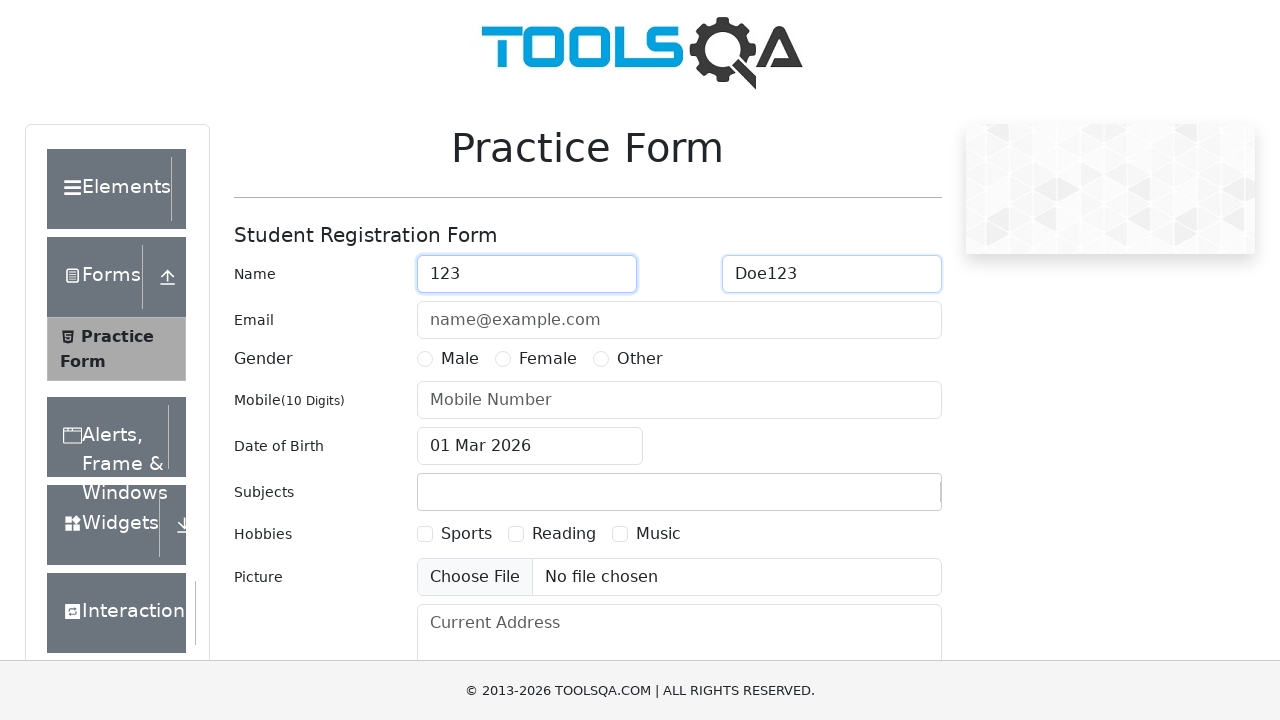

Filled email field with invalid format (missing TLD: johndoe@example) on #userEmail
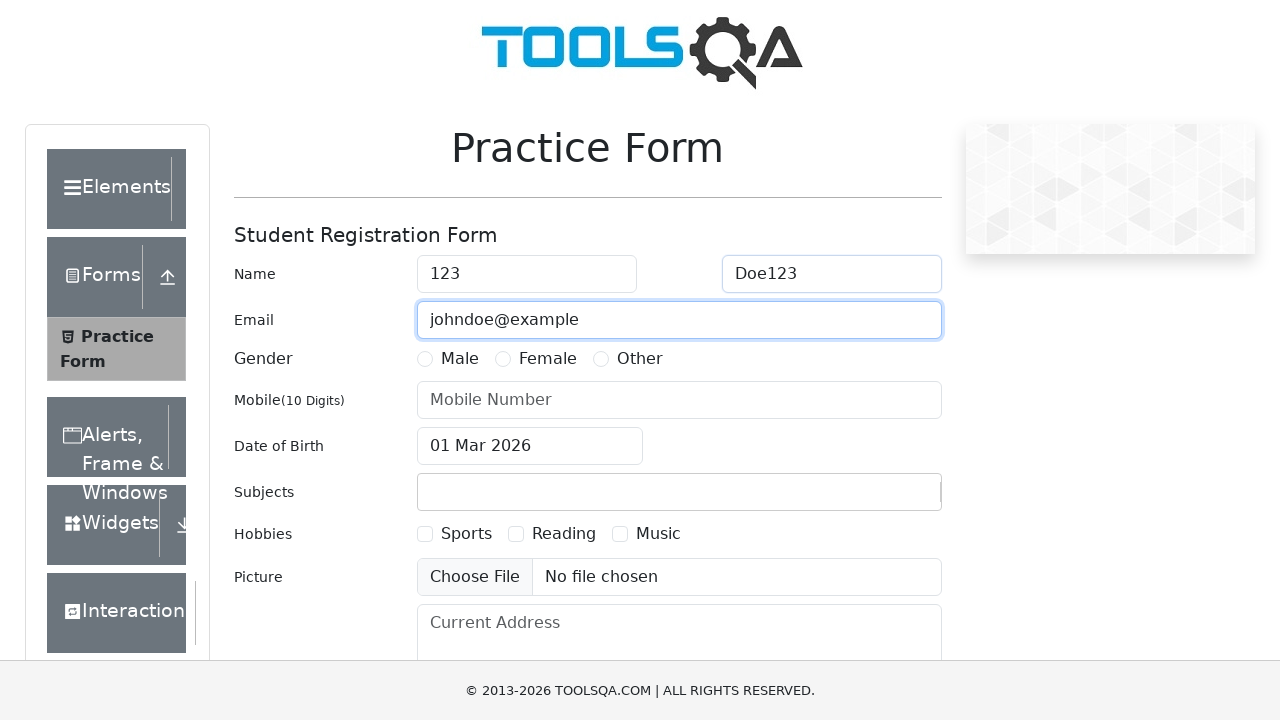

Selected Female gender option at (548, 359) on label[for='gender-radio-2']
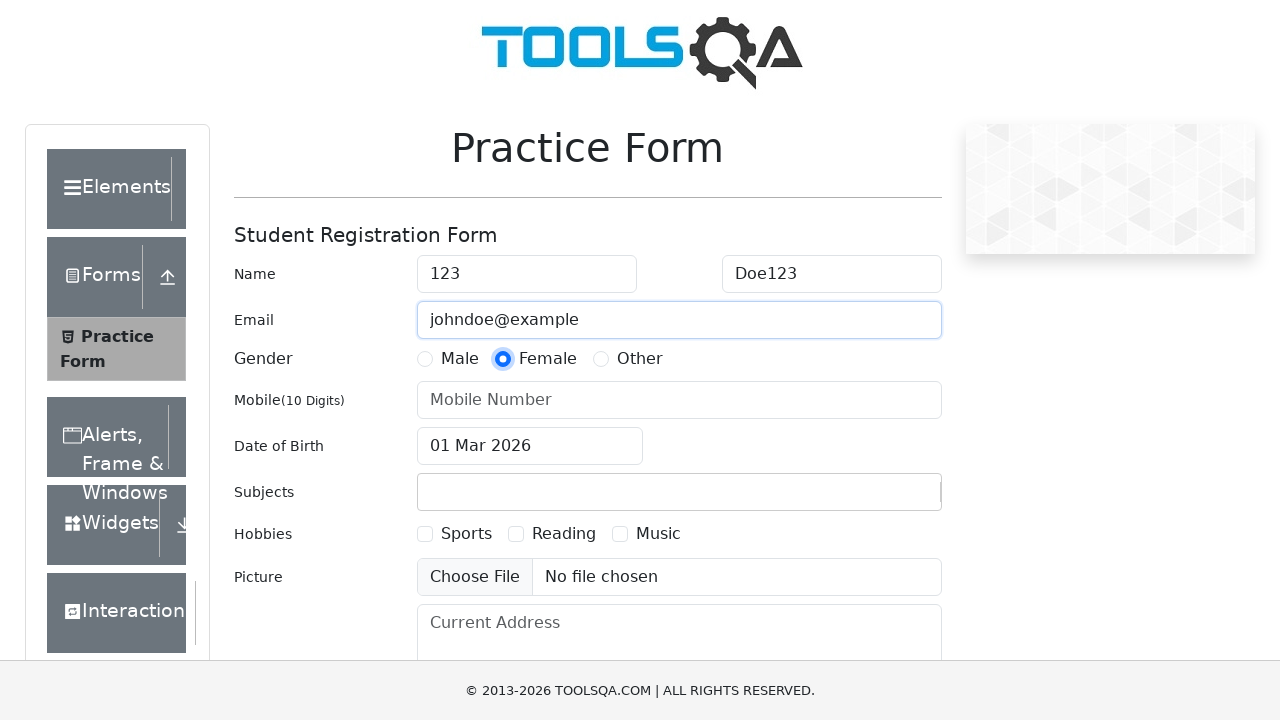

Filled mobile number field with invalid length (too short: 12345) on #userNumber
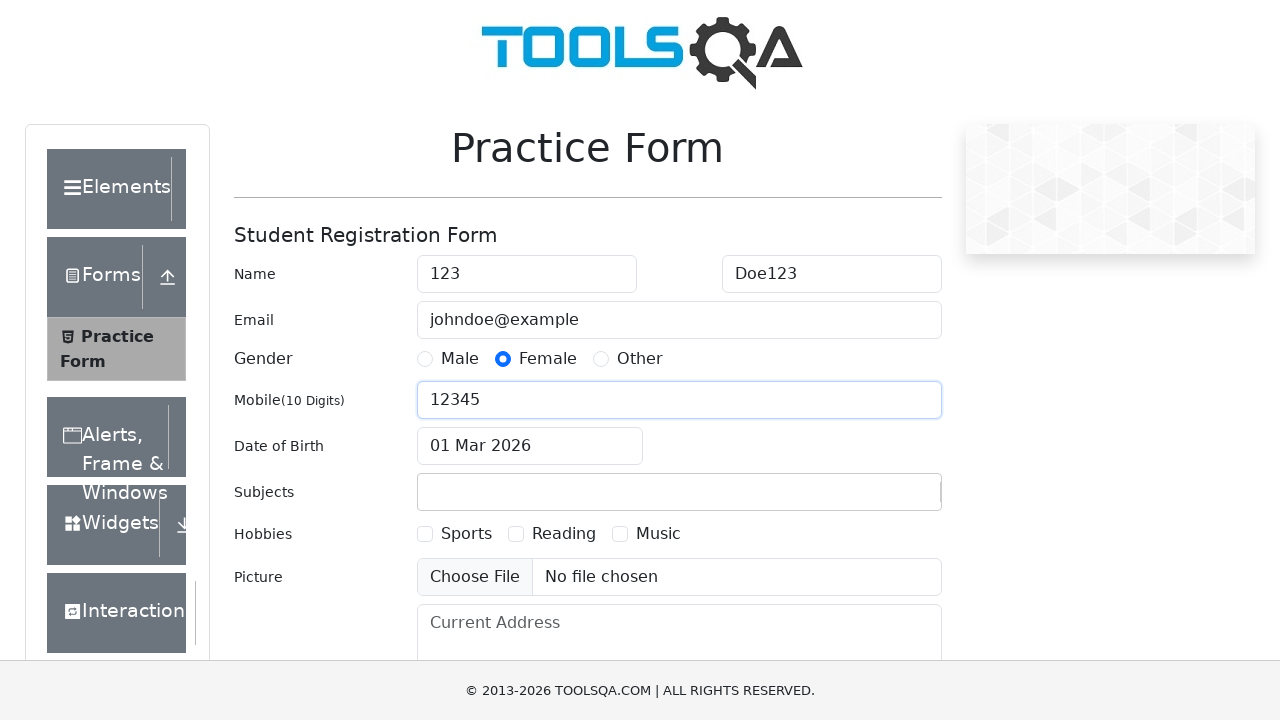

Clicked date of birth input field at (530, 446) on #dateOfBirthInput
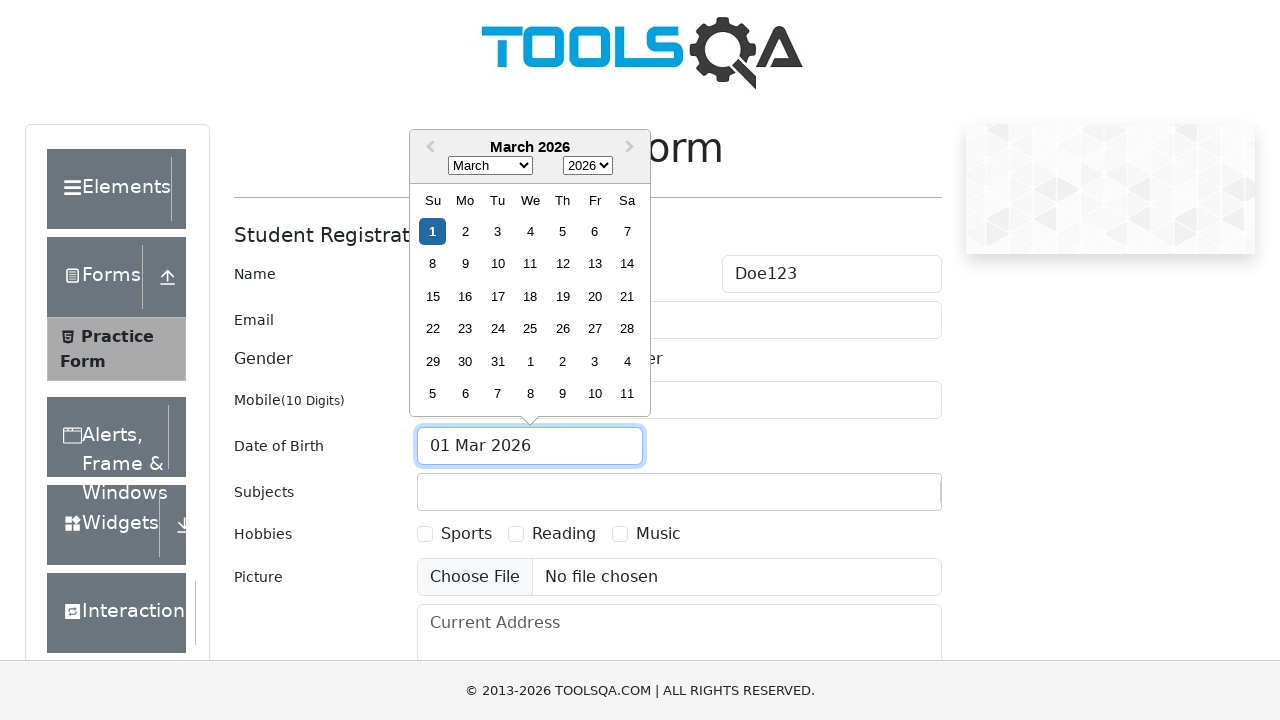

Selected all text in date field
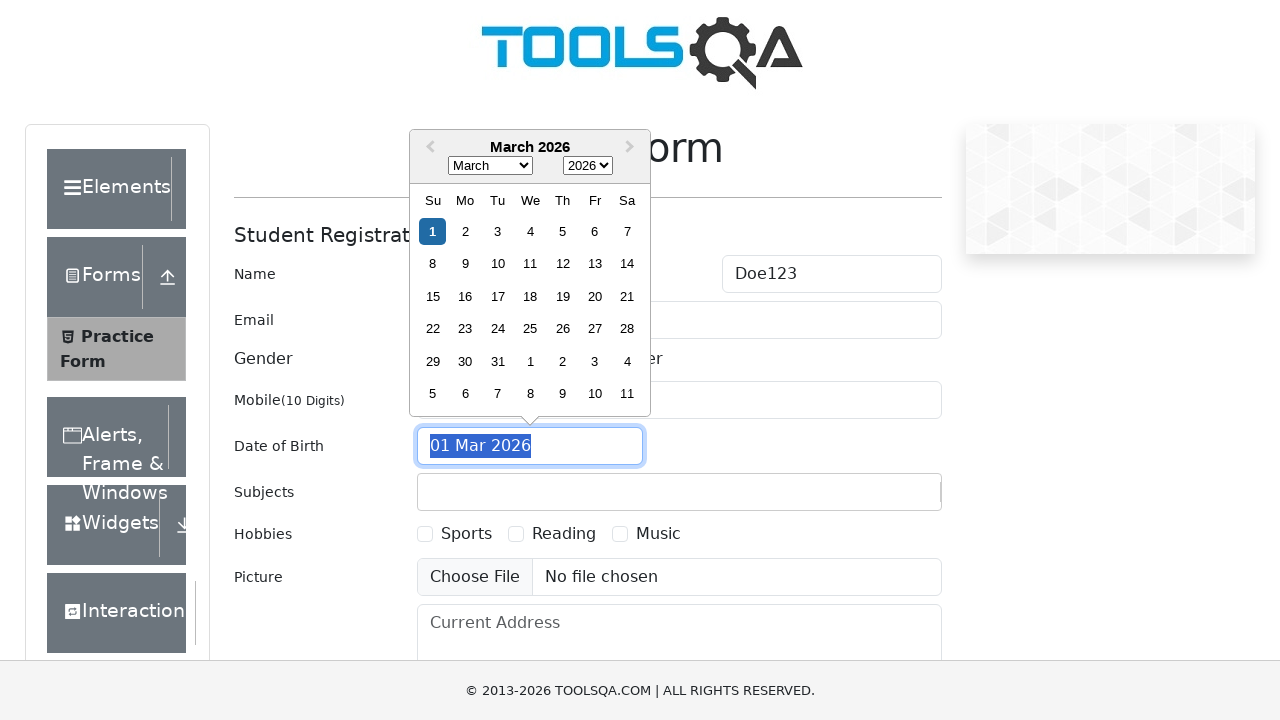

Entered invalid date (February 30th: 30 Feb 2000)
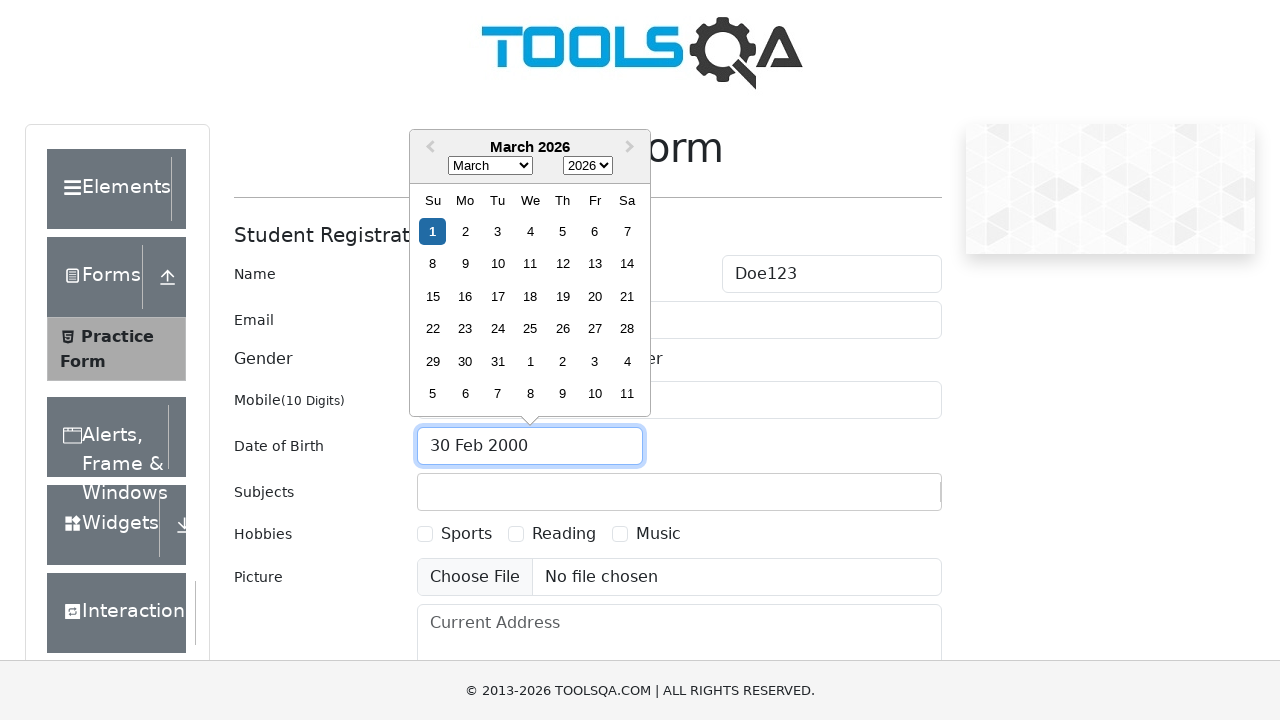

Closed date picker with Escape key
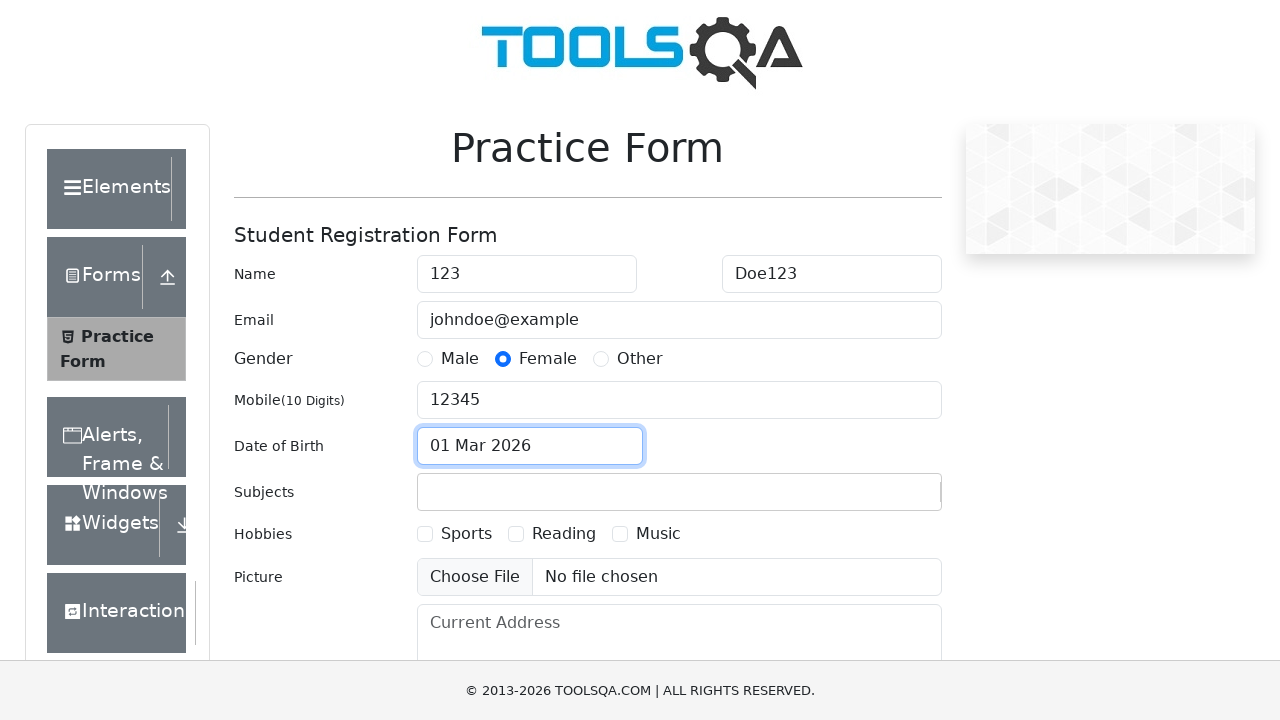

Scrolled submit button into view
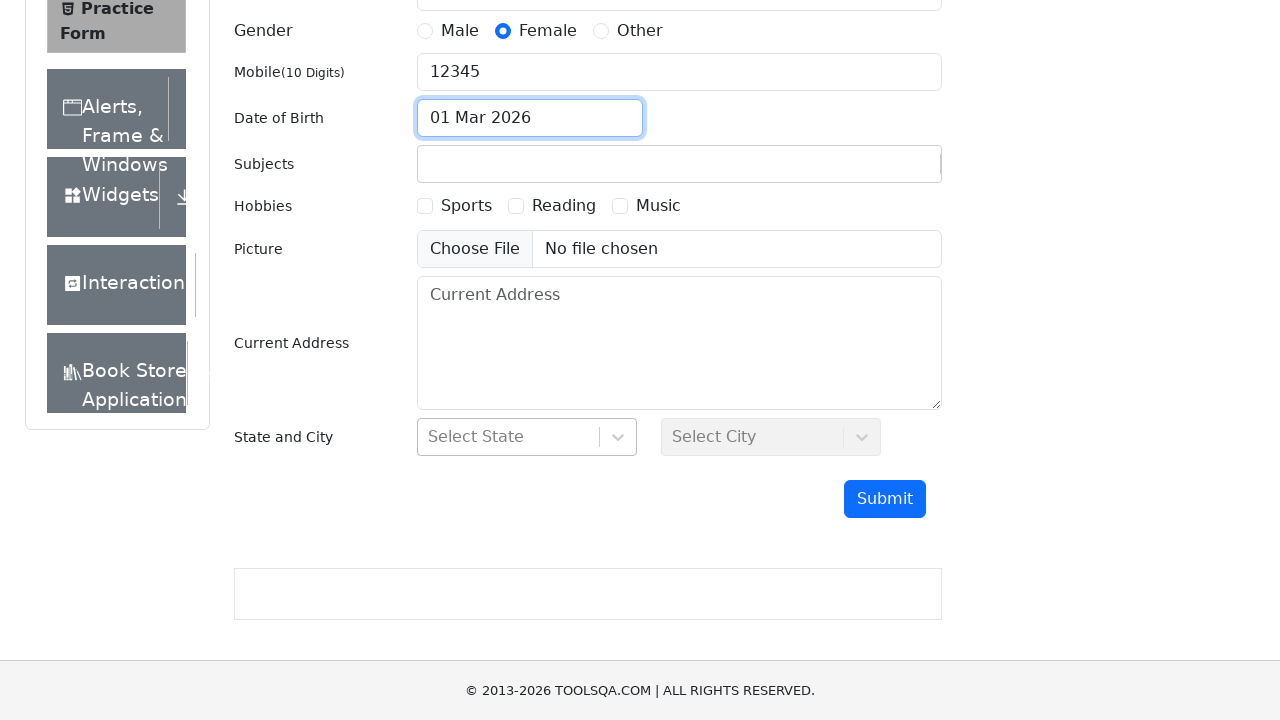

Clicked submit button to submit form with invalid data at (885, 499) on #submit
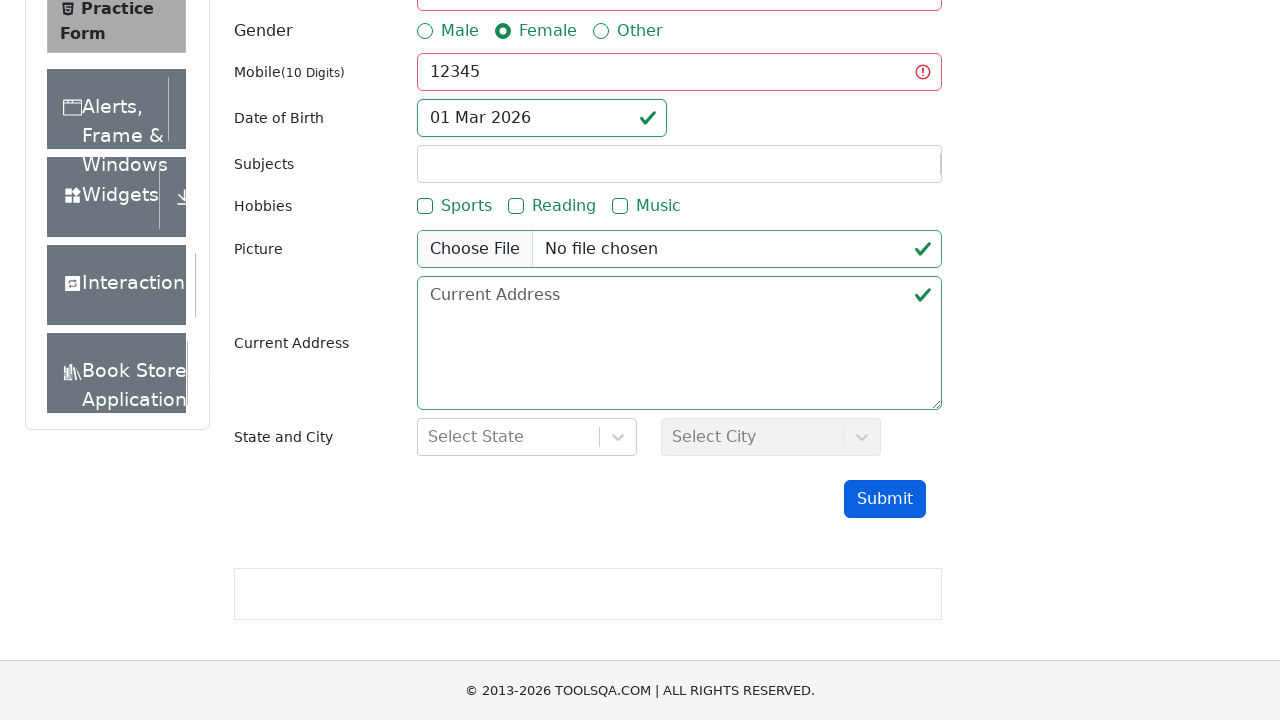

Waited 1 second to observe form validation response
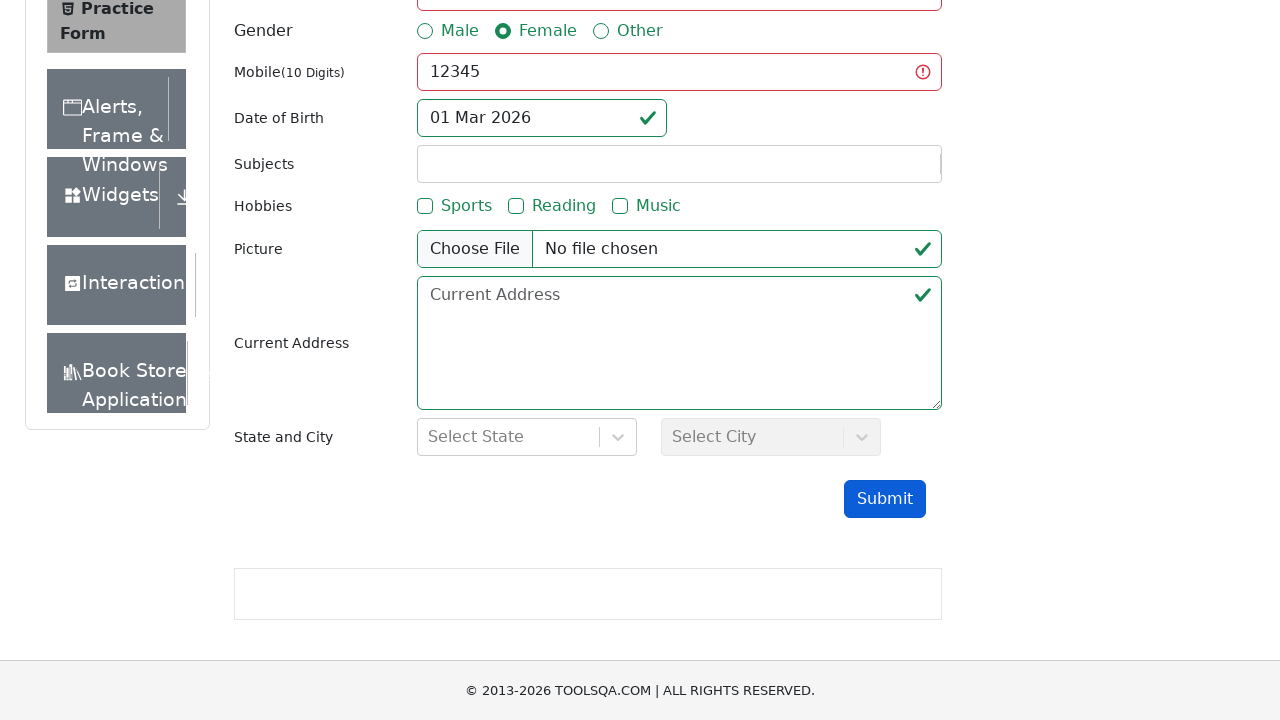

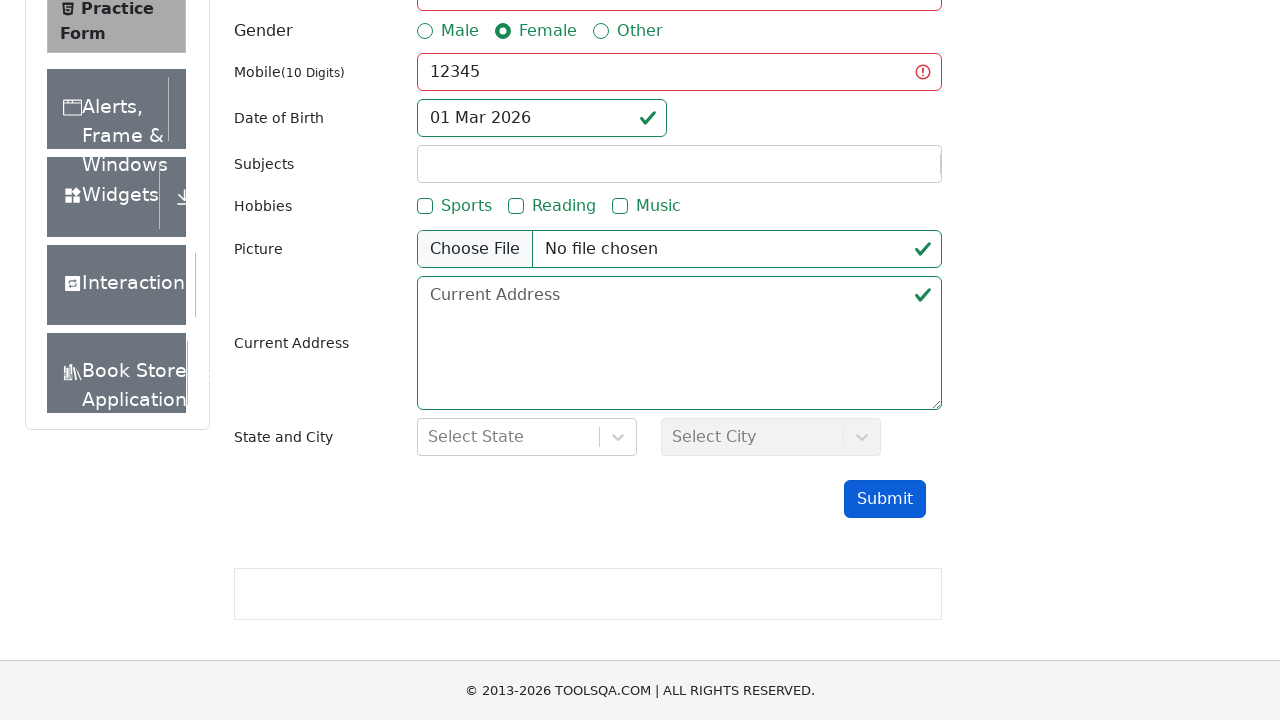